Tests filling the Email field in a text box form by clicking on it and entering an email address

Starting URL: https://demoqa.com/text-box

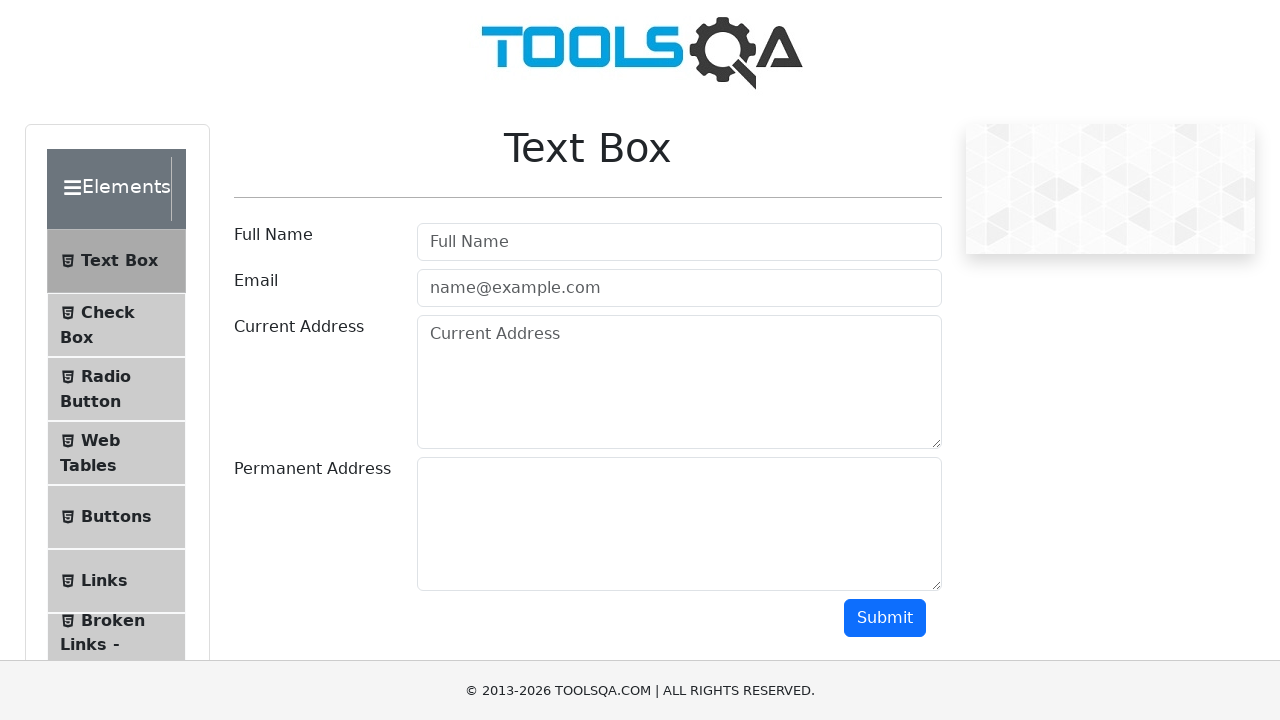

Clicked on the Email field in the text box form at (679, 288) on #userEmail
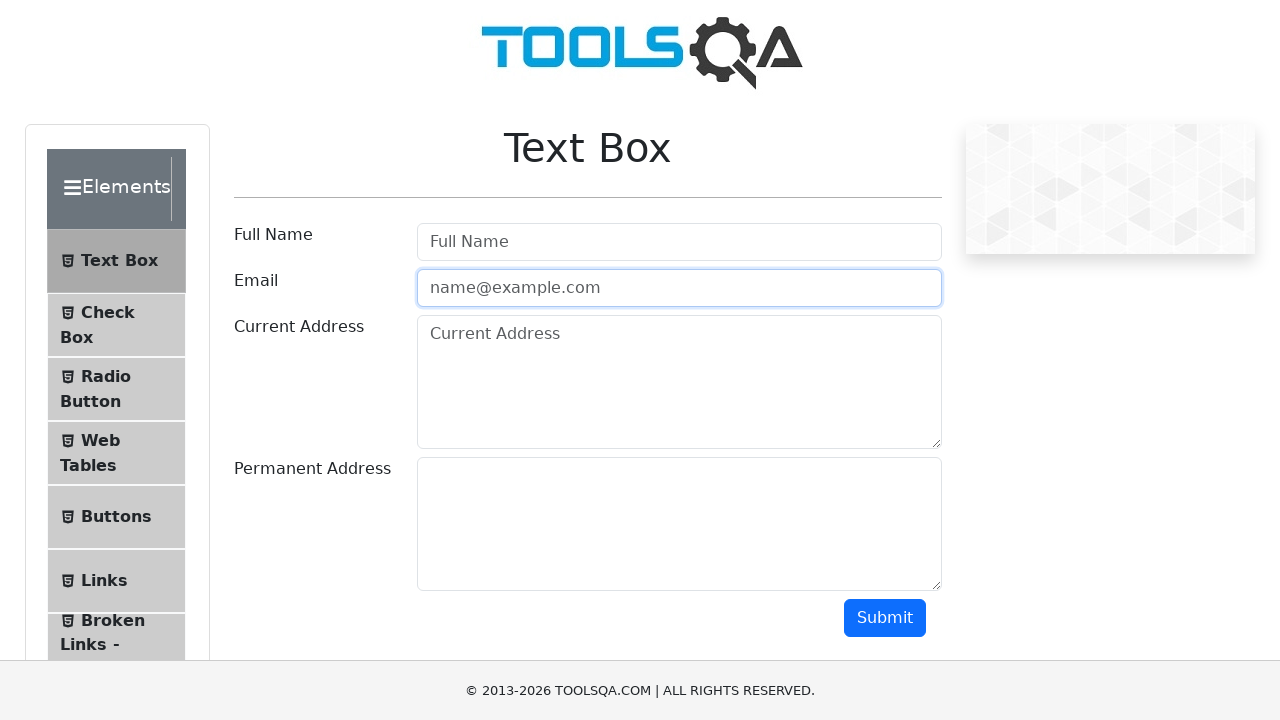

Entered email address 'HakkiBulut@gmail.com' into the Email field on #userEmail
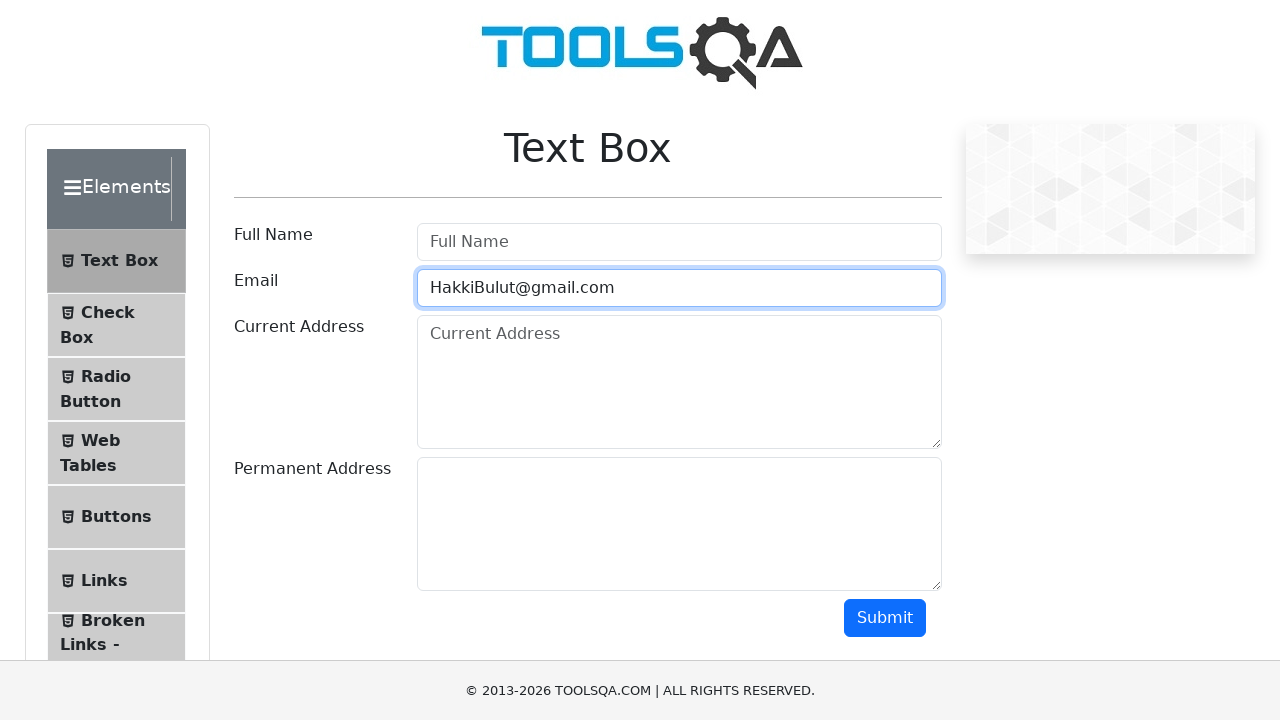

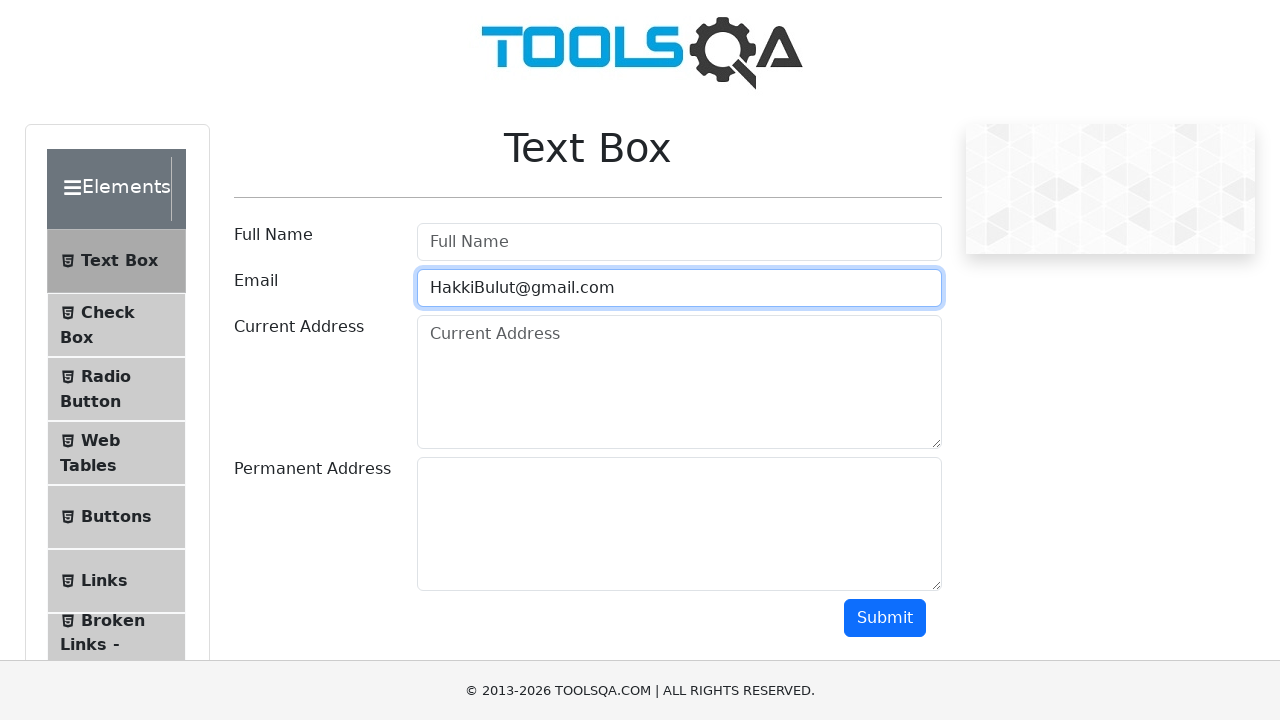